Tests JavaScript alert popup handling by clicking a button that triggers an alert and then accepting (dismissing) the alert dialog.

Starting URL: http://www.tizag.com/javascriptT/javascriptalert.php

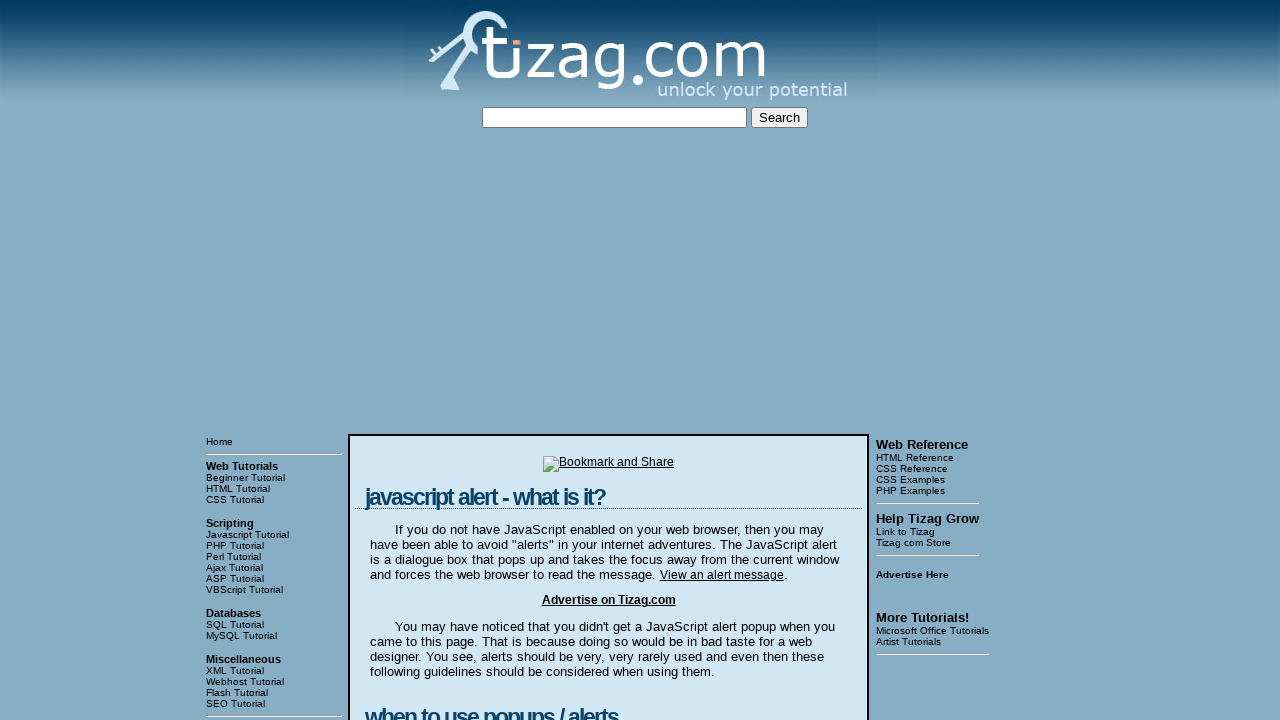

Set up dialog handler to accept alerts
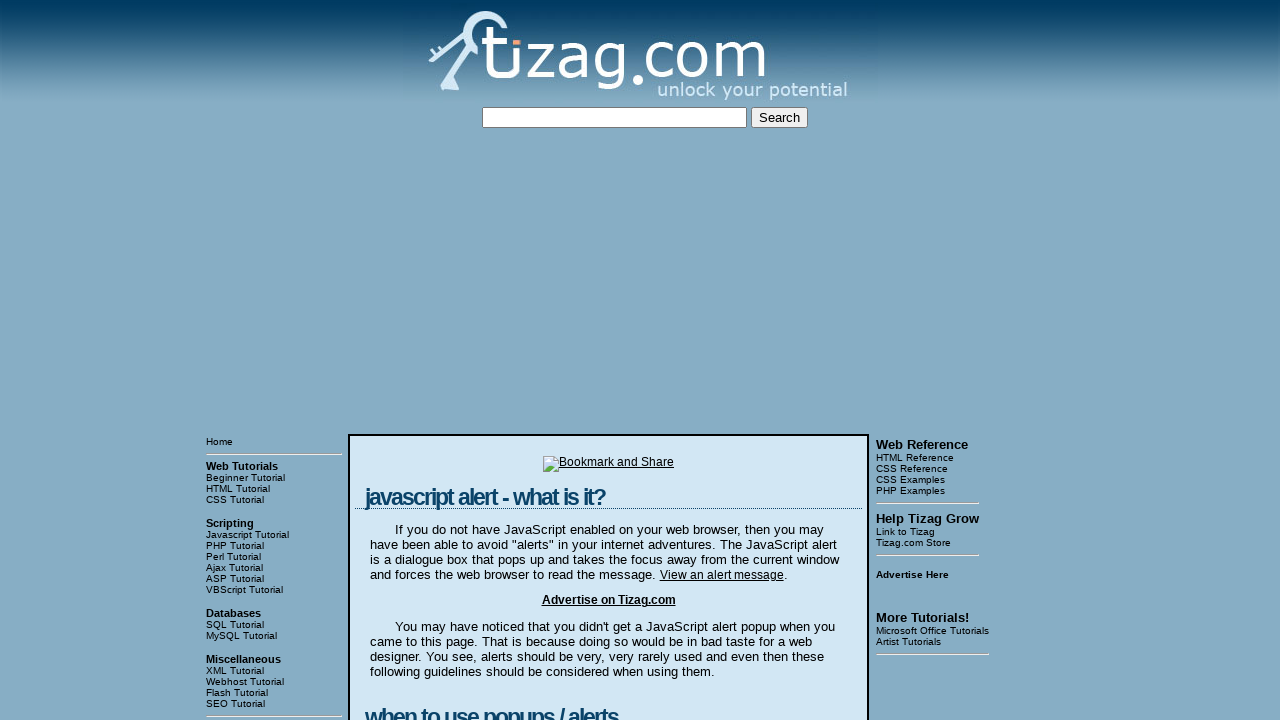

Clicked button to trigger JavaScript alert popup at (428, 361) on xpath=/html/body/table[3]/tbody/tr[1]/td[2]/table/tbody/tr/td/div[4]/form/input
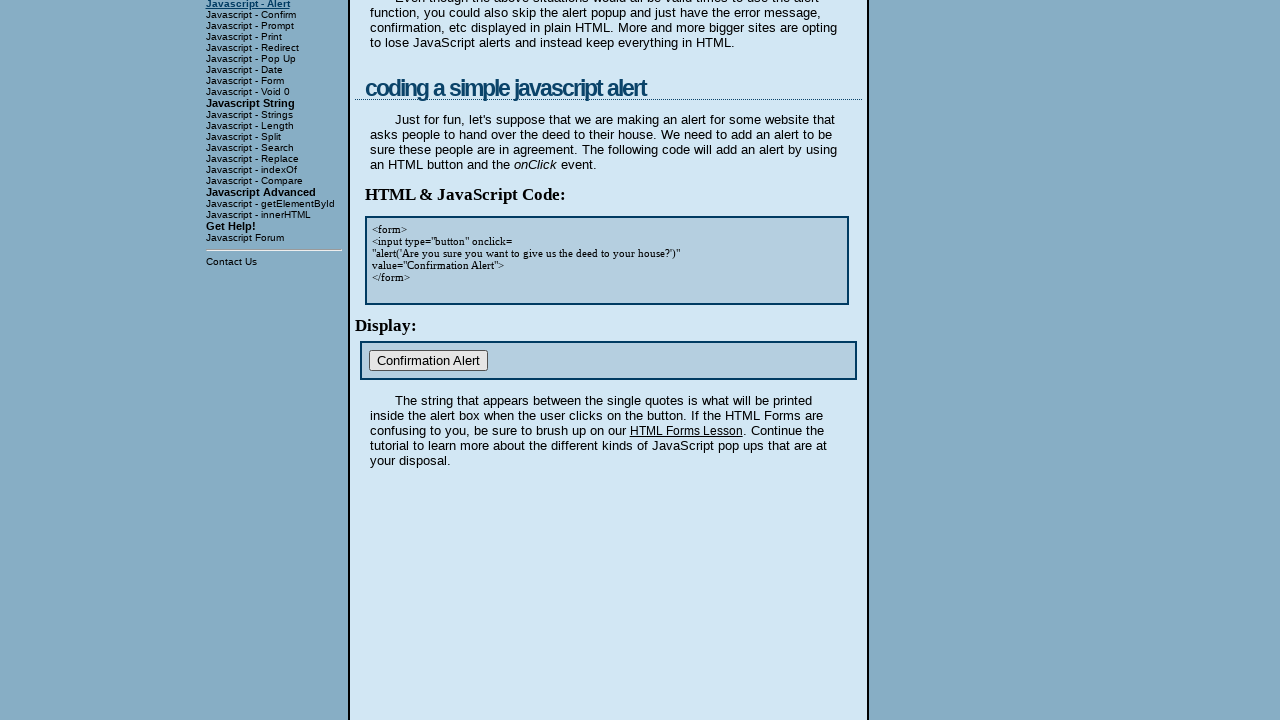

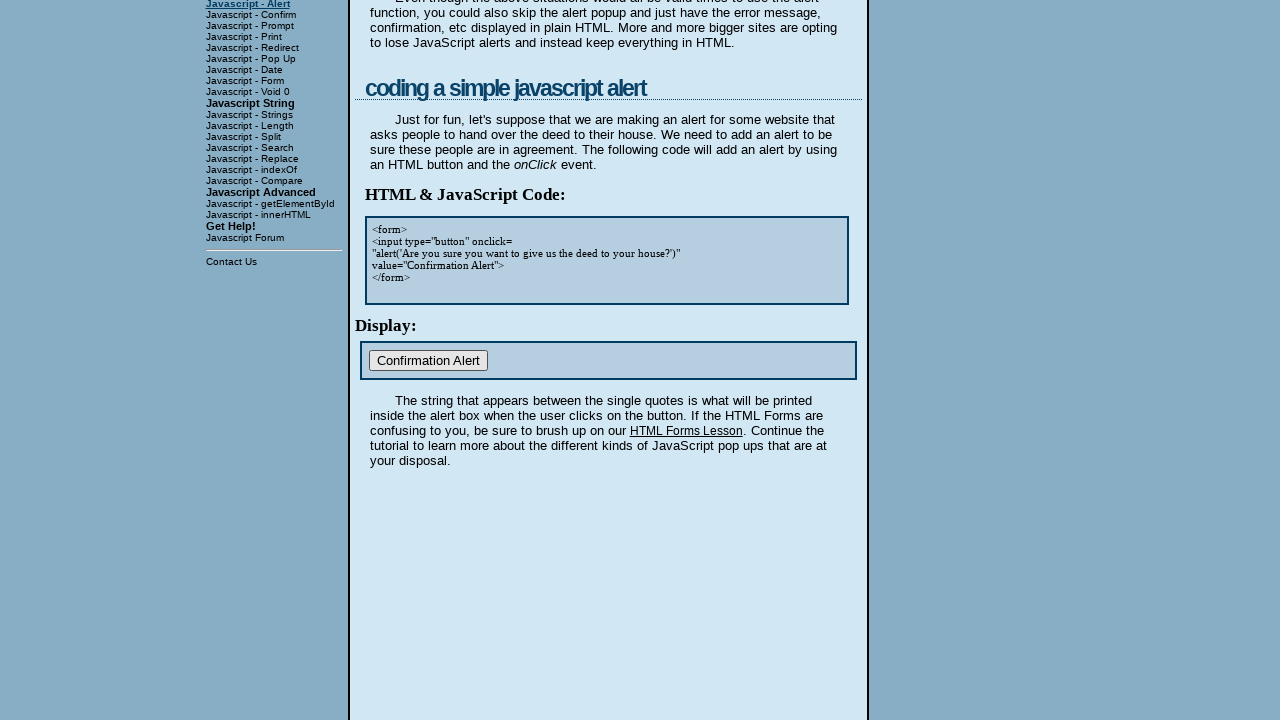